Tests calendar date selection on a flight booking website by opening the calendar widget, navigating to the correct month/year, and selecting a specific date.

Starting URL: https://www.cleartrip.ae/flights

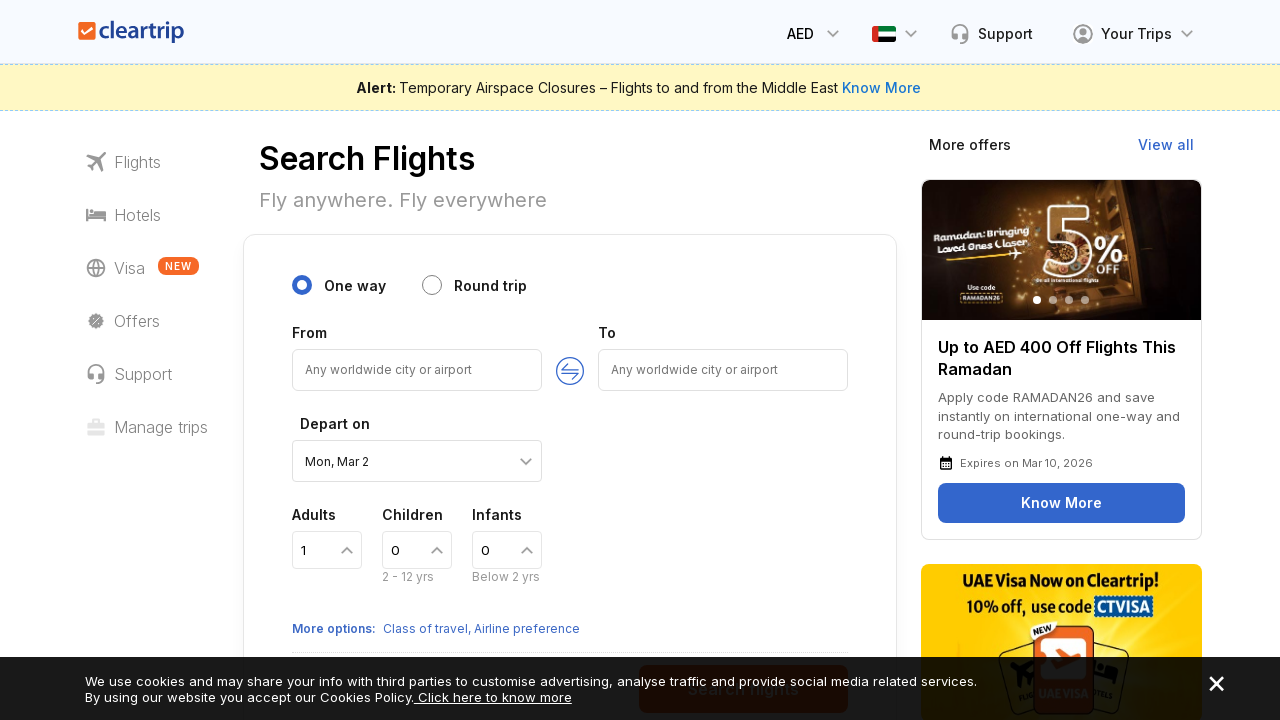

Clicked calendar button to open date picker at (417, 461) on xpath=//div[contains(@class,'homeCalender')]/button
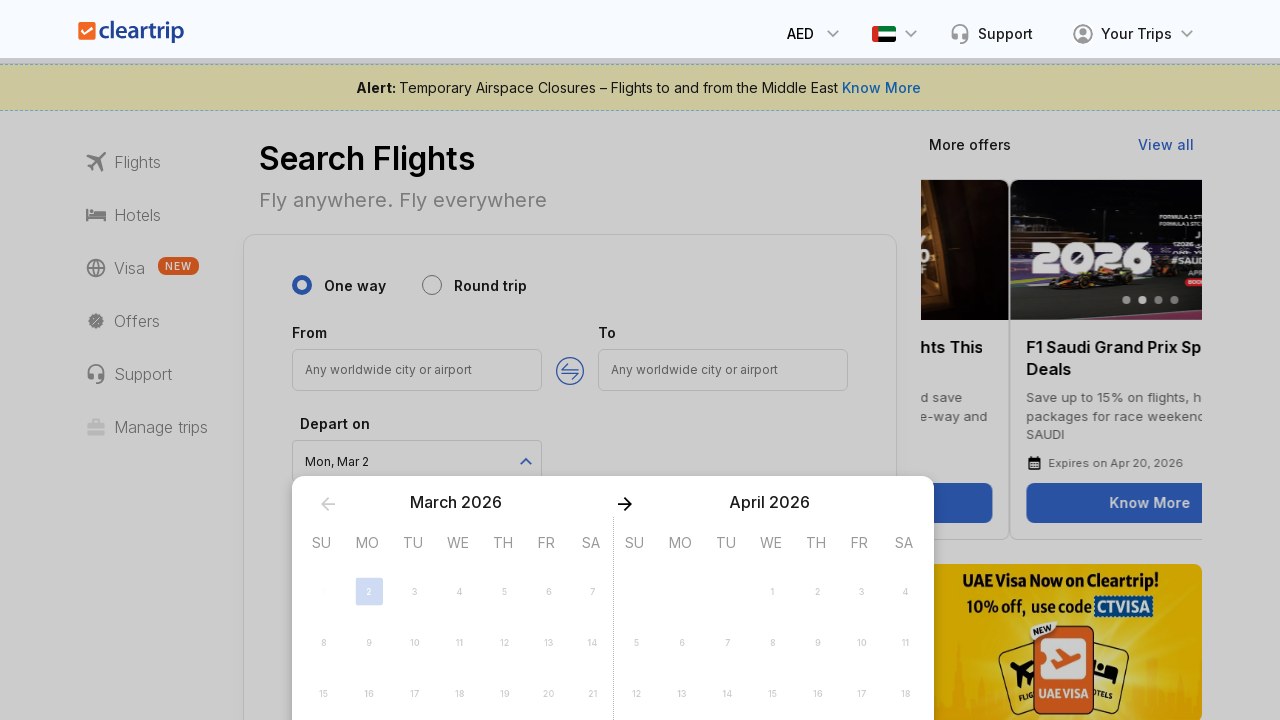

Waited for calendar widget to load
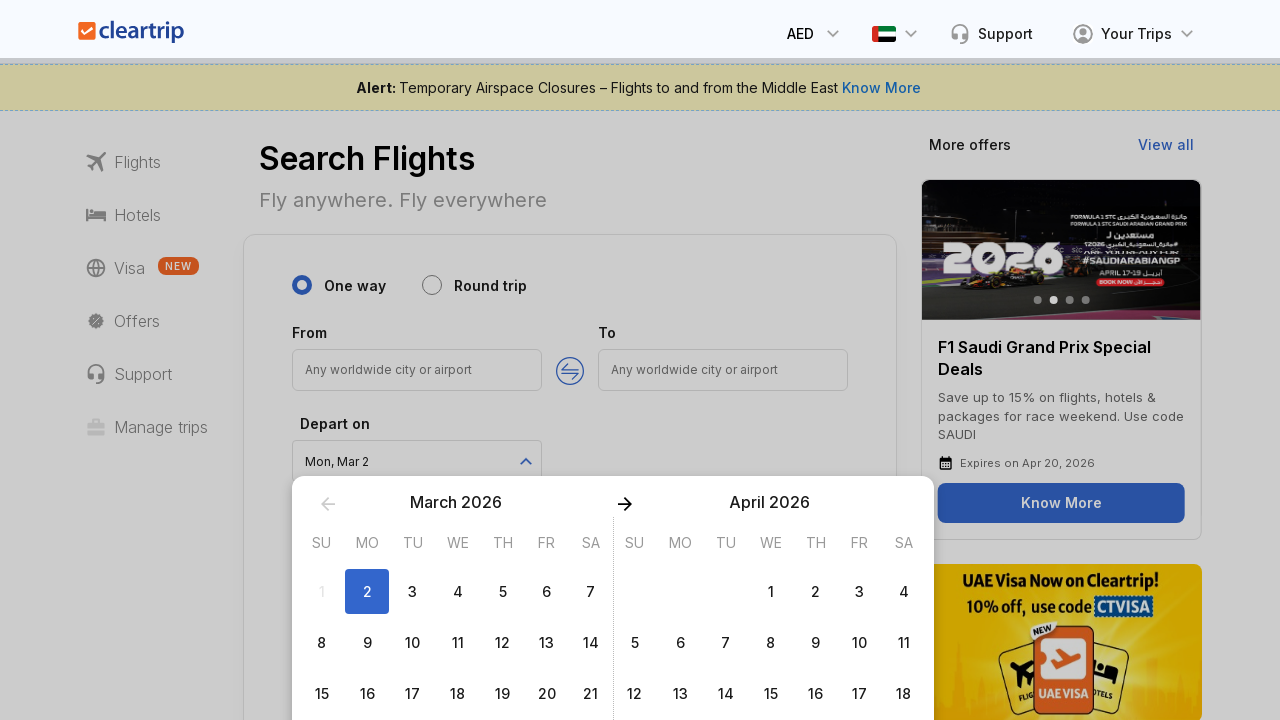

Clicked right arrow to navigate to next month at (625, 504) on xpath=//*[local-name()='svg' and @data-testid='rightArrow']
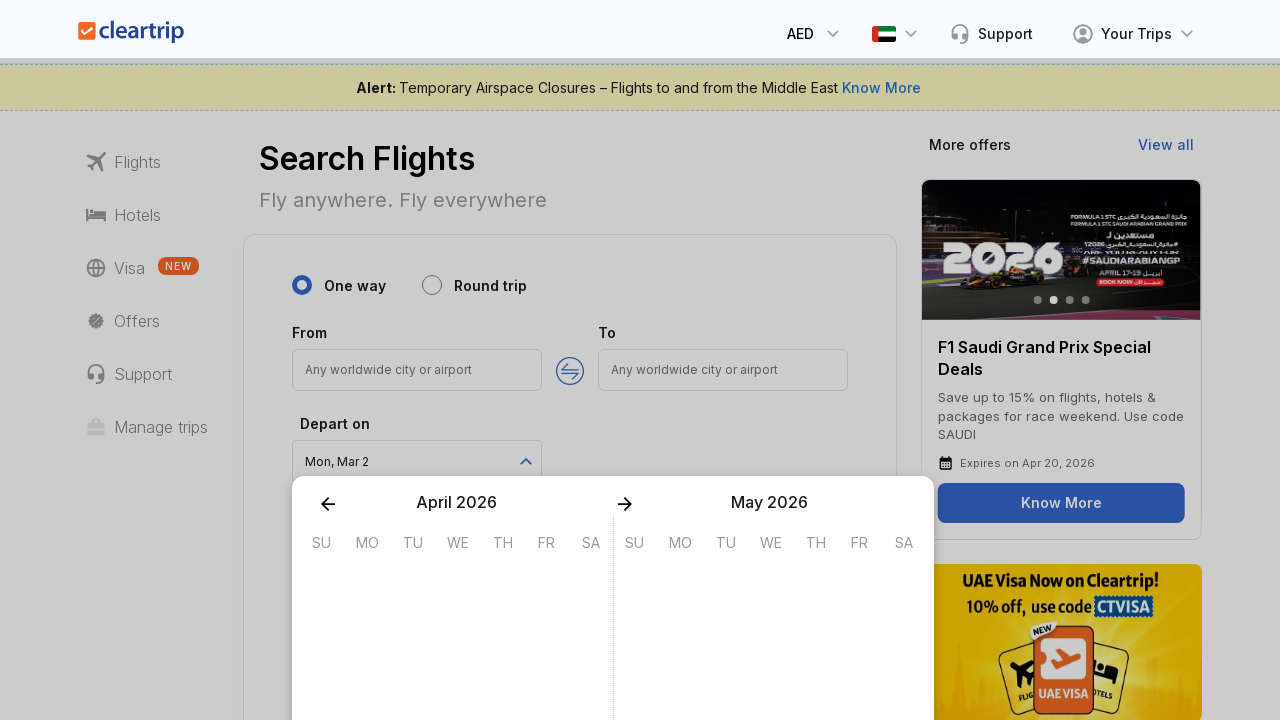

Located target month/year: May 2026
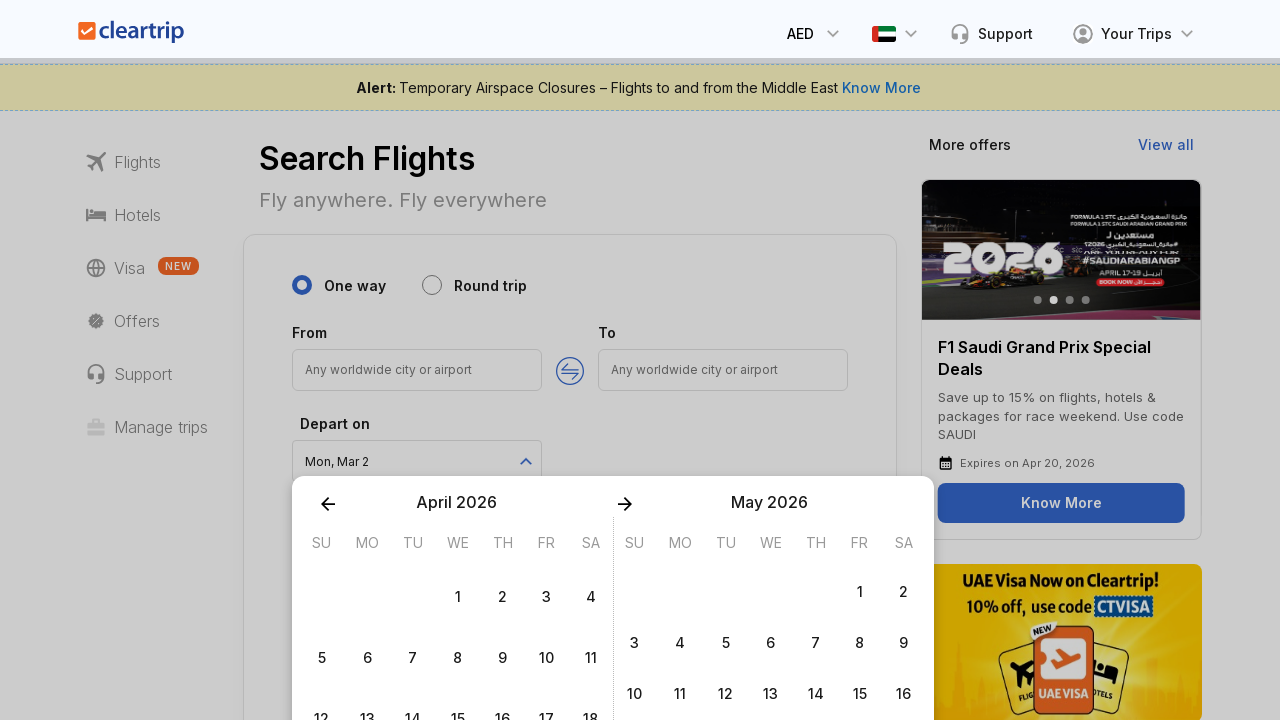

Selected date: 4 May 2026 at (680, 642) on //div[@class='DayPicker-Month']//div[text()='May 2026']/parent::div/parent::div/
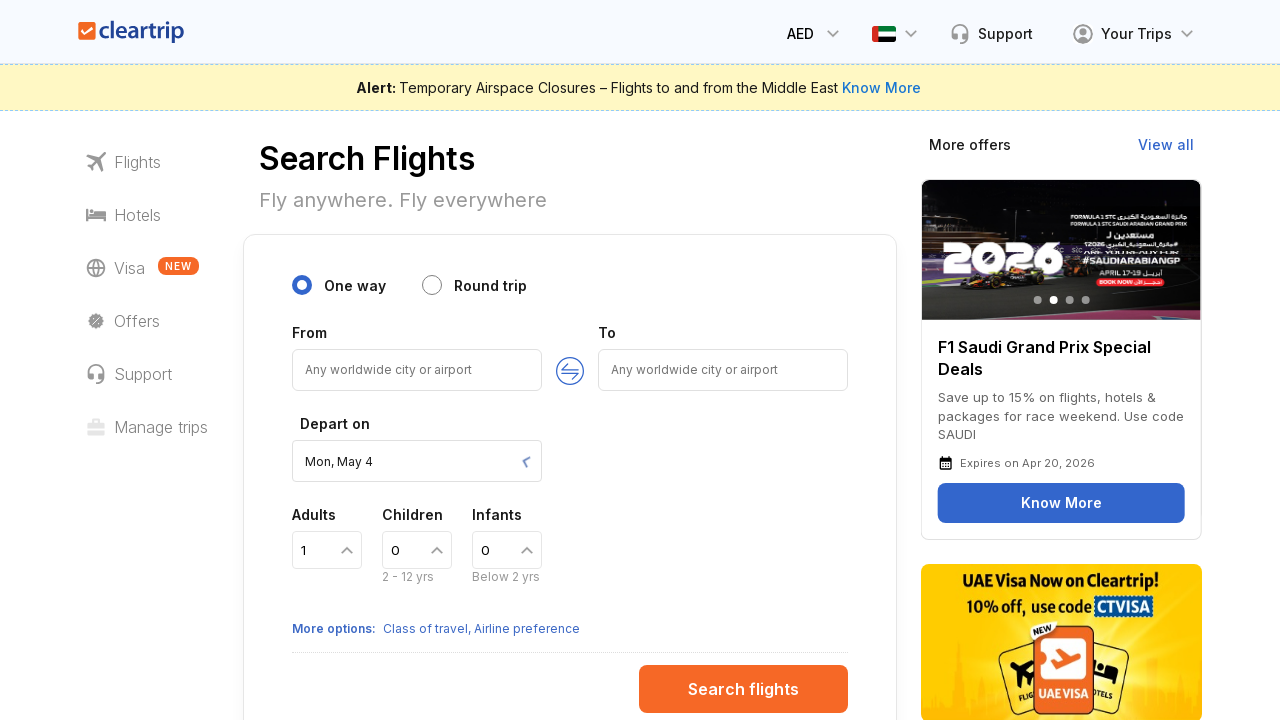

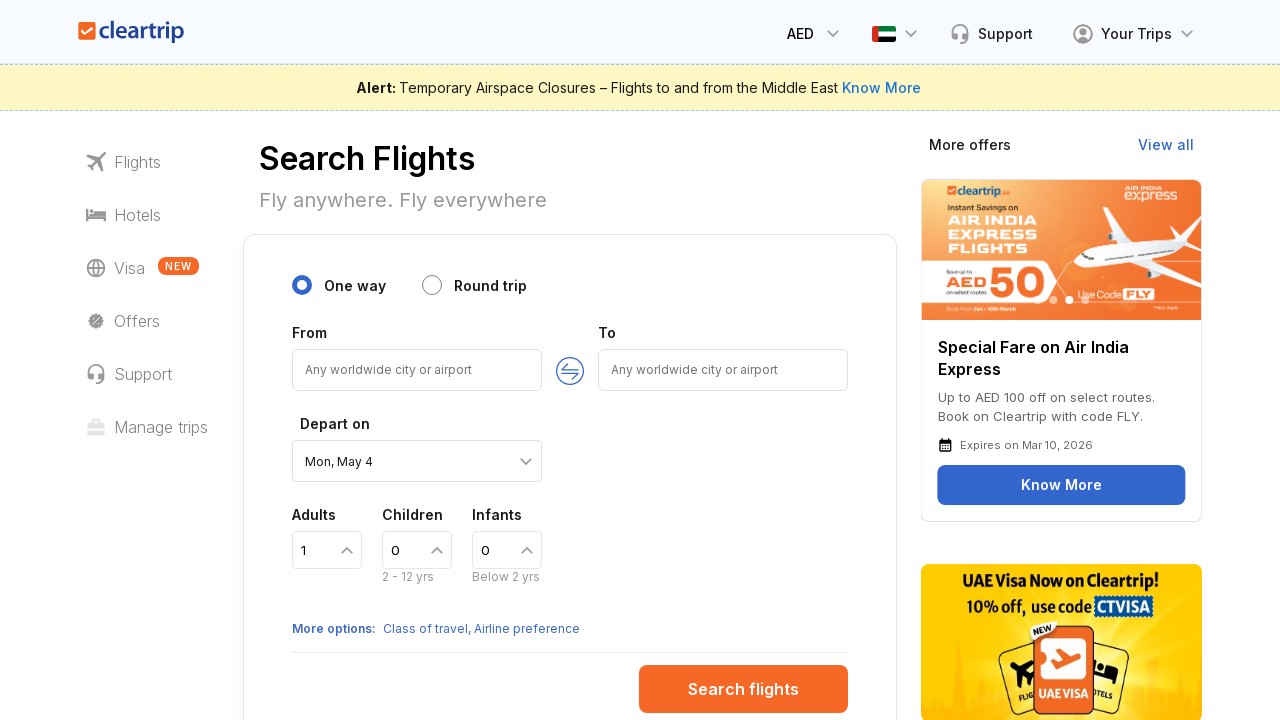